Fills out a traffic incident report form on a Taiwanese government website with reporter personal information including name, ID, email, phone, and address fields.

Starting URL: https://traffic.hchpb.gov.tw/index.php?catid=11

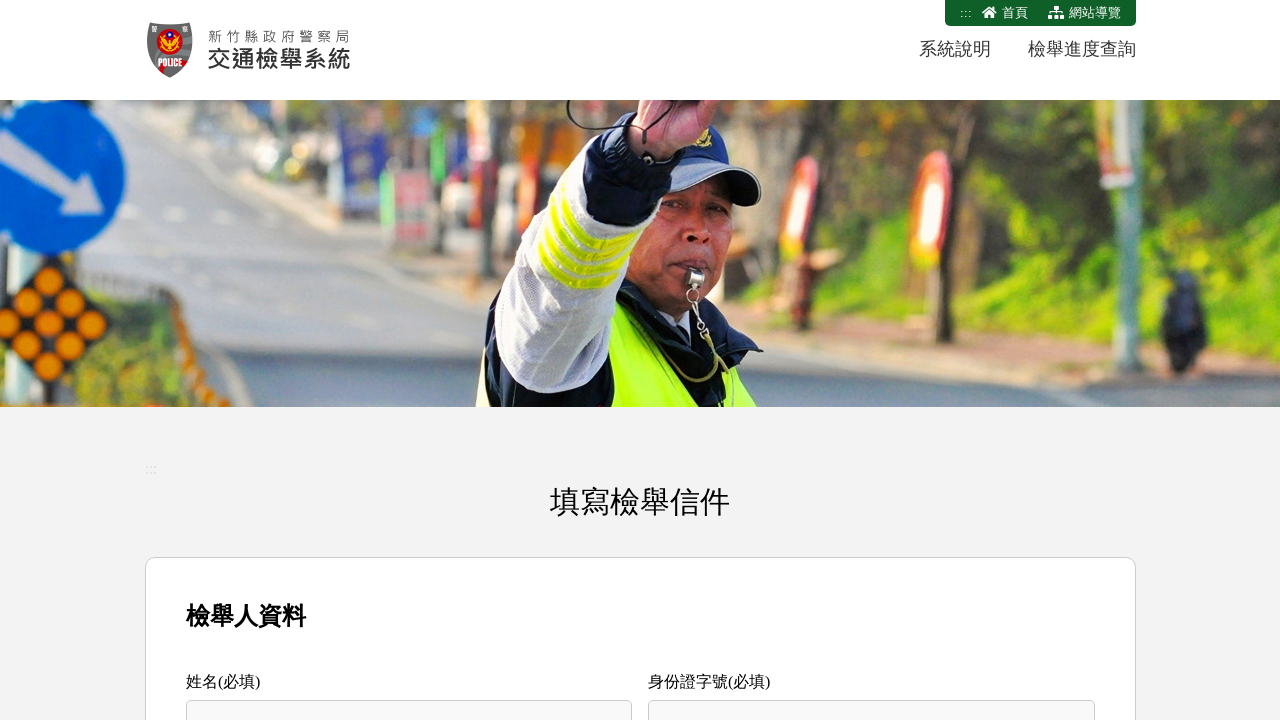

Filled reporter name field with '王小明' on #name
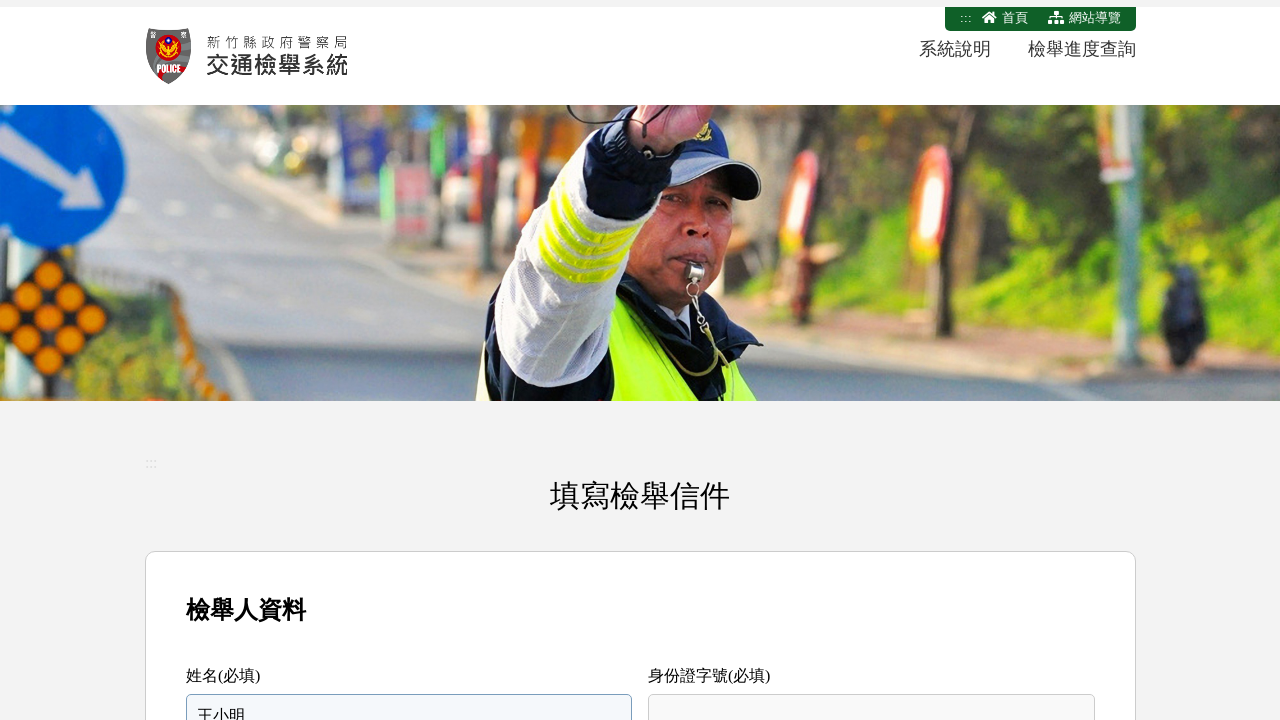

Filled reporter ID card number with 'A123456789' on #idcard
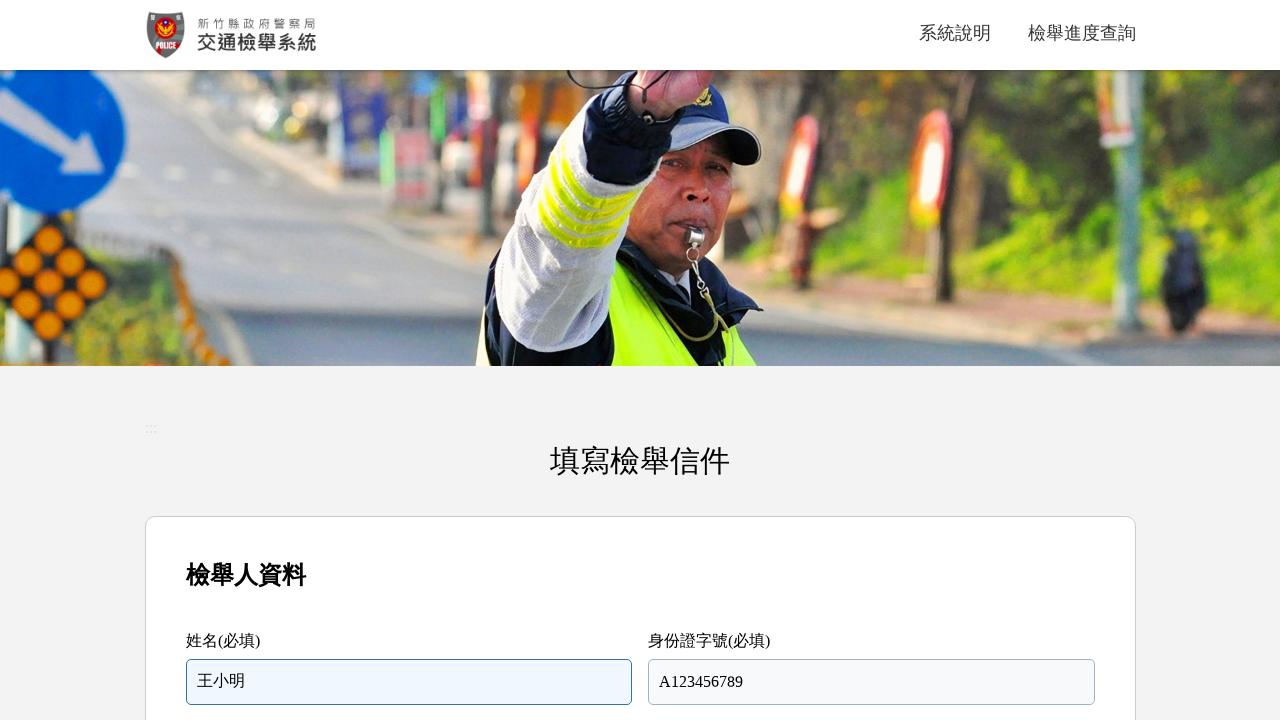

Filled reporter email field with 'xiaoming.wang@example.com' on #email
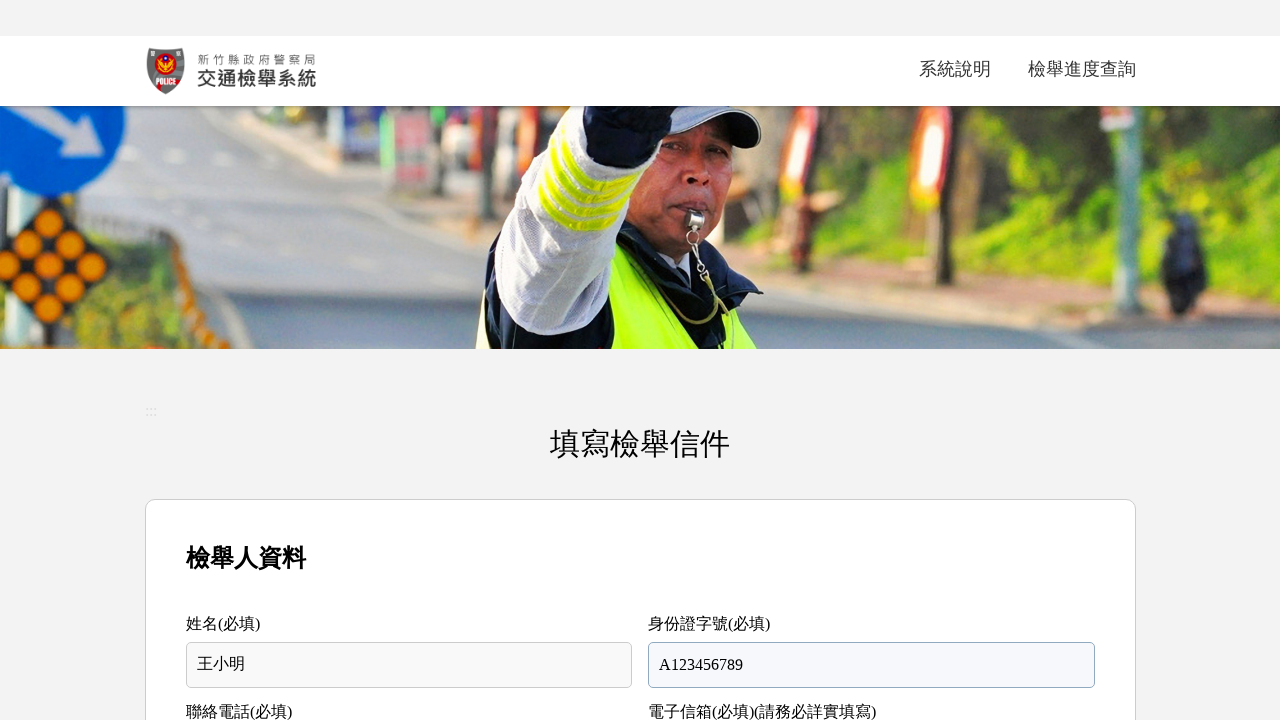

Filled reporter phone number with '0912345678' on #tel
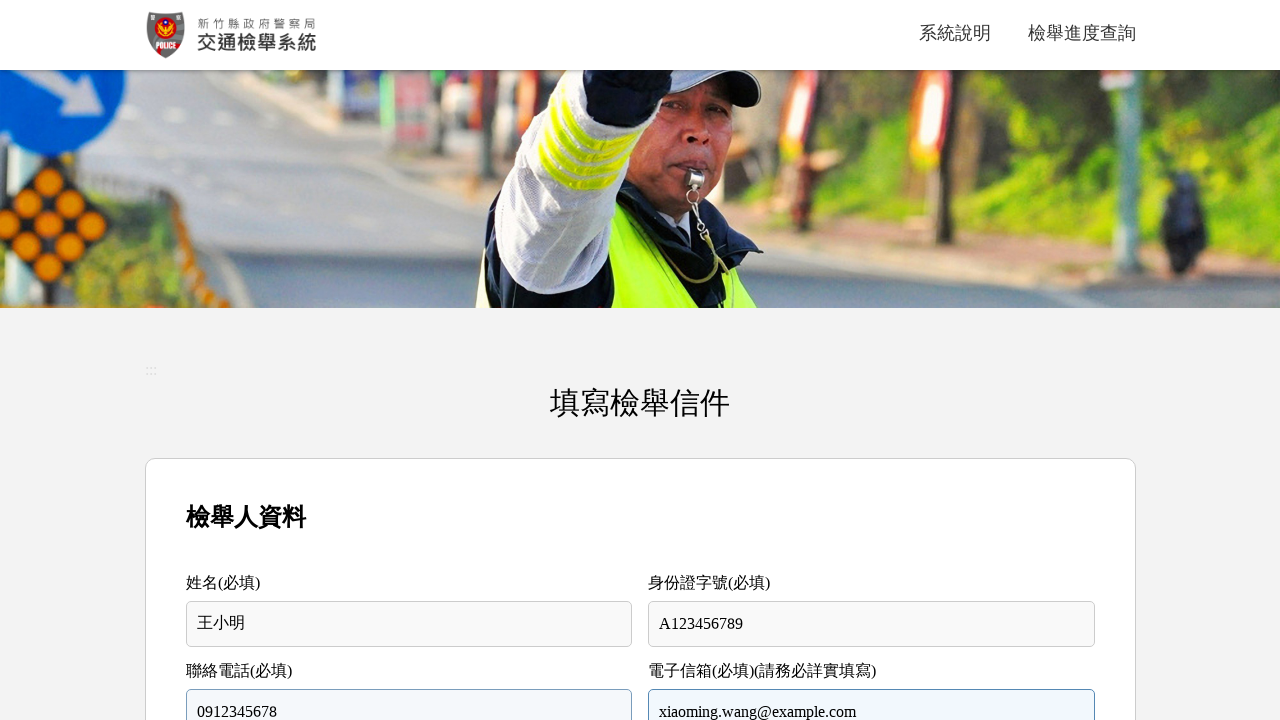

Filled reporter address field with '新竹市東區光復路二段101號' on #address2
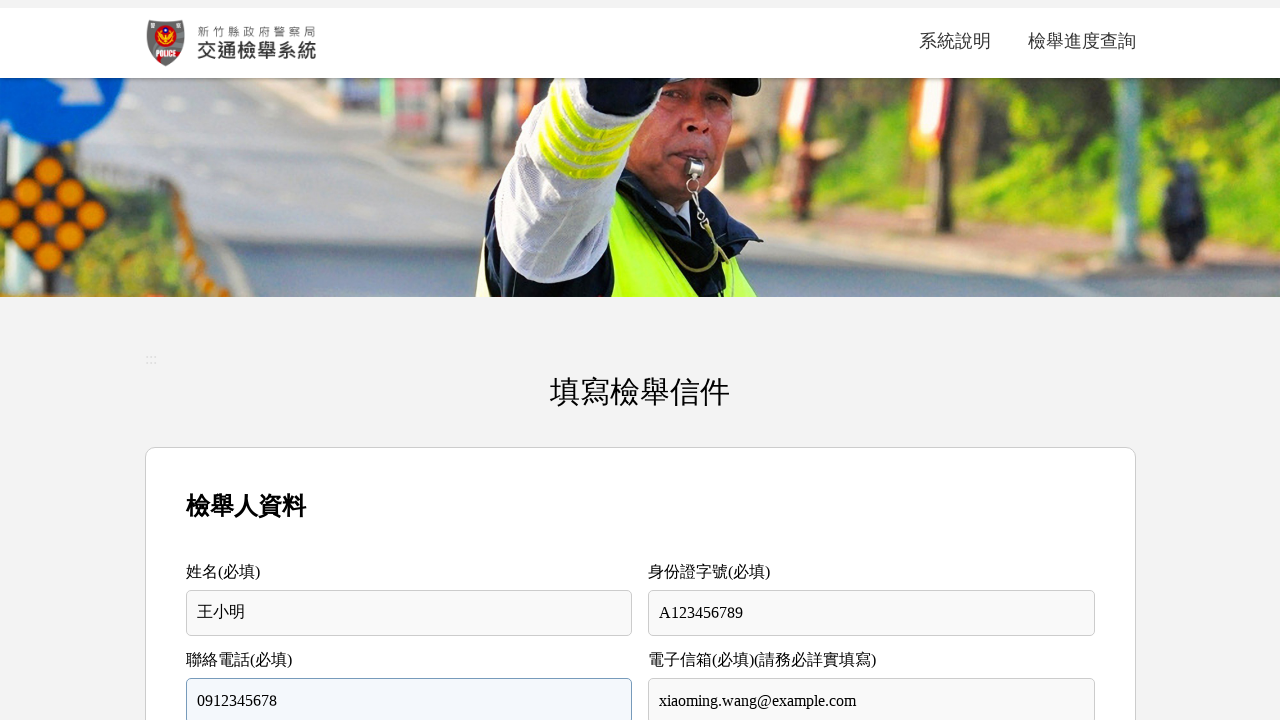

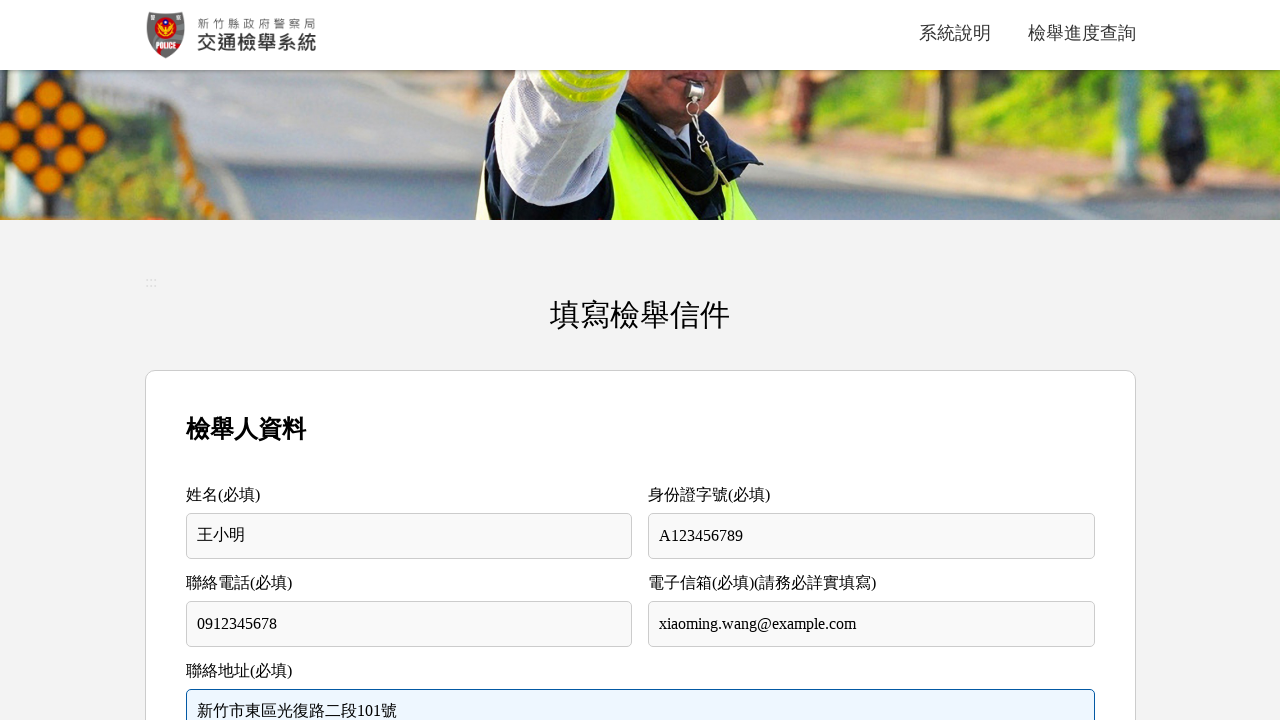